Tests closing a modal dialog by clicking on the background via JavaScript

Starting URL: https://testpages.eviltester.com/styled/alerts/fake-alert-test.html

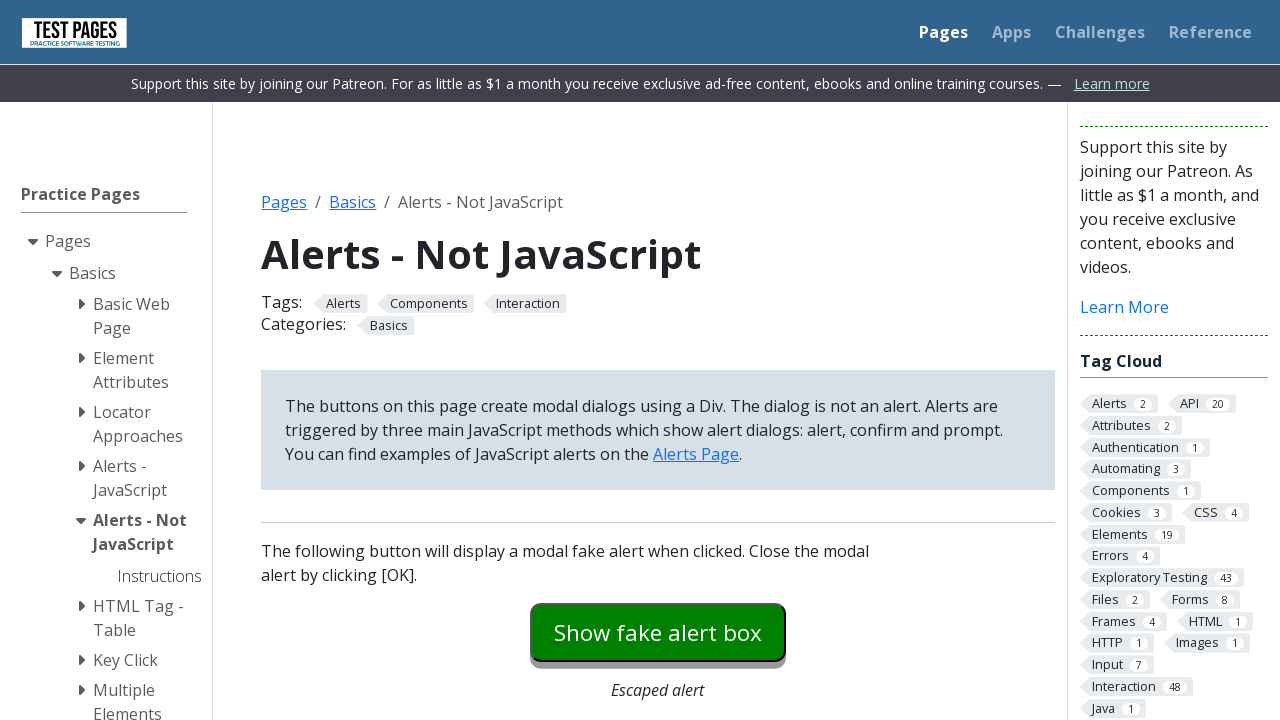

Clicked button to trigger modal dialog at (658, 360) on #modaldialog
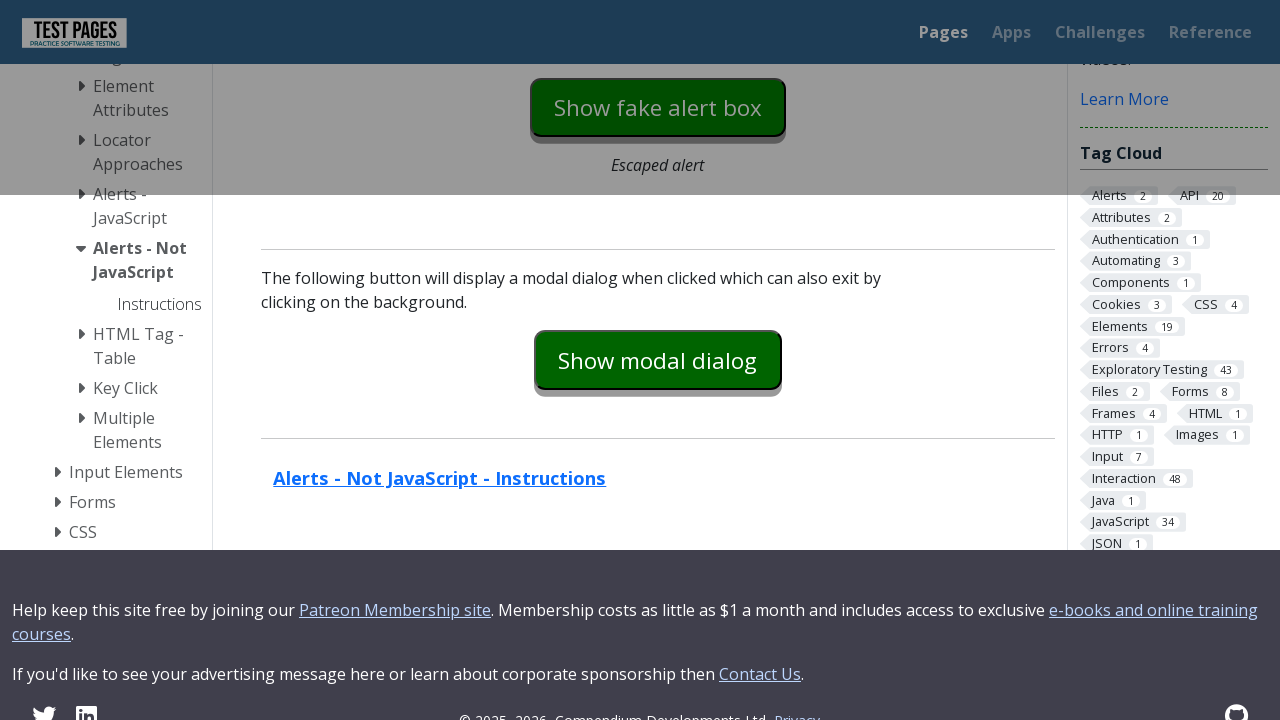

Clicked faded background via JavaScript to close modal
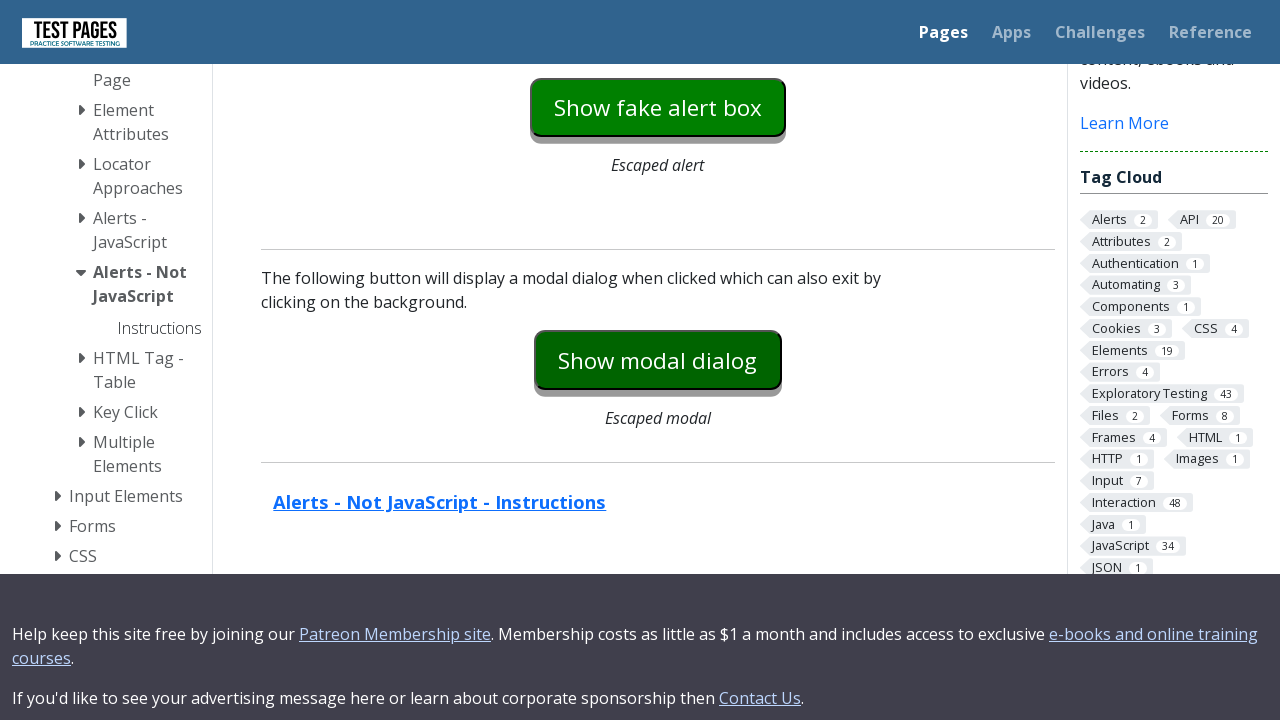

Verified dialog is hidden
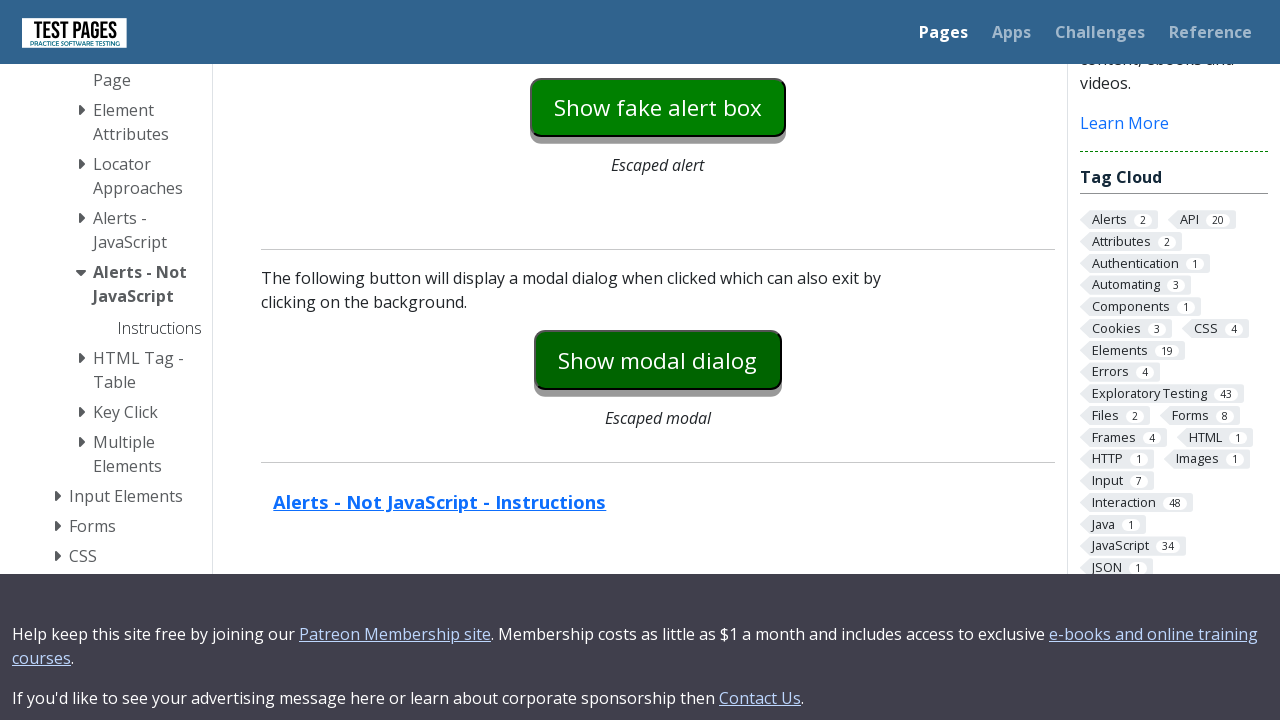

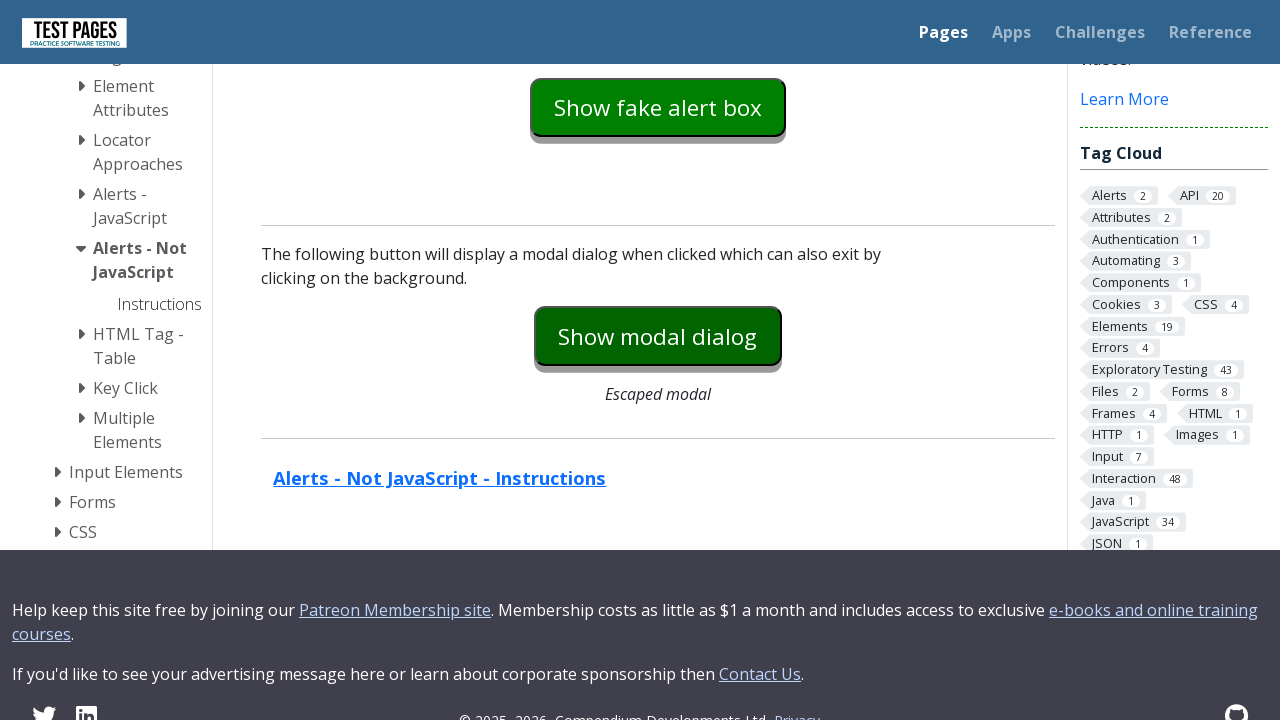